Tests JavaScript alert handling on DemoQA alerts page by clicking three buttons - accepting the first alert, waiting for and accepting a timed alert, and dismissing a confirmation alert, then verifying the cancel text appears.

Starting URL: https://demoqa.com/alerts

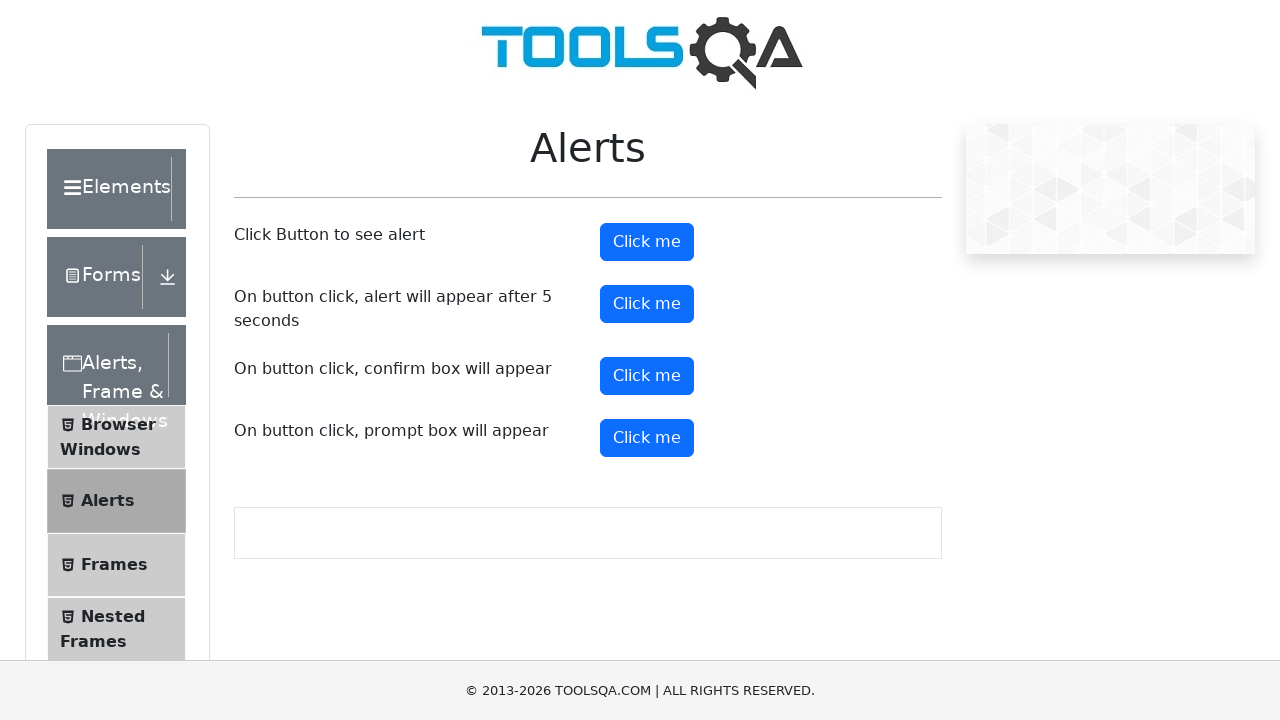

Clicked the first alert button at (647, 242) on button#alertButton
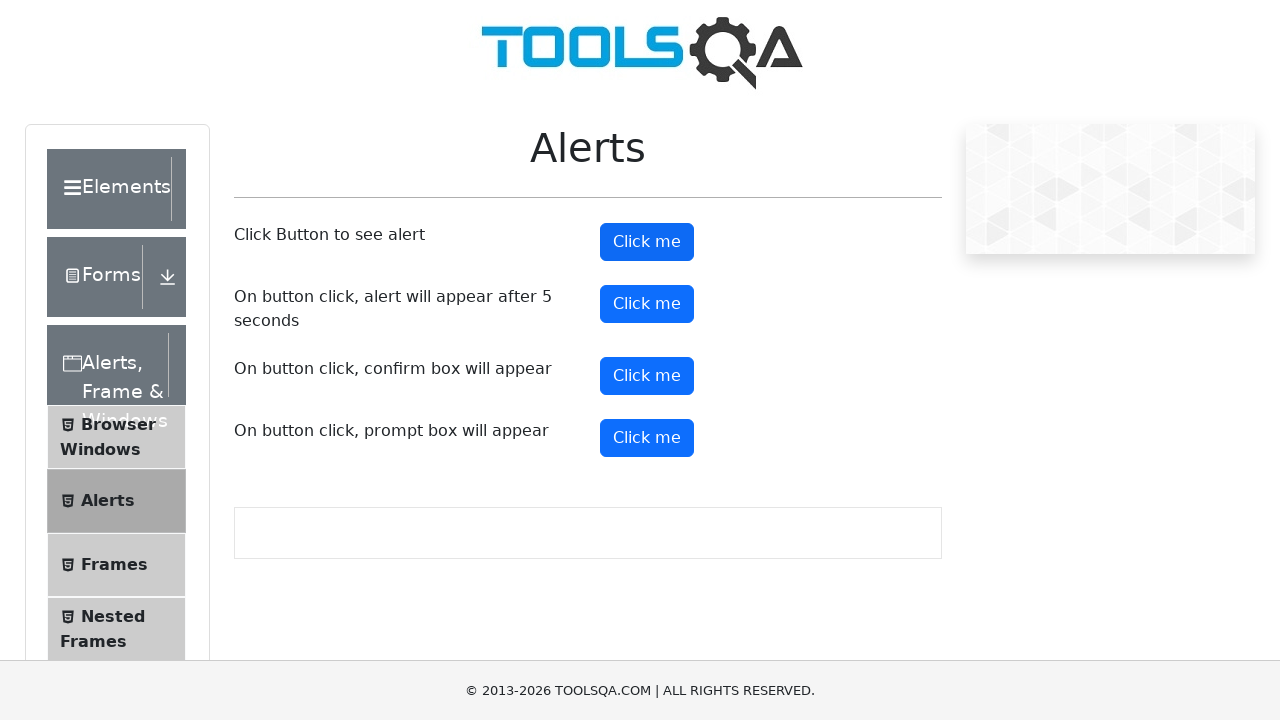

Set up dialog handler to accept alerts
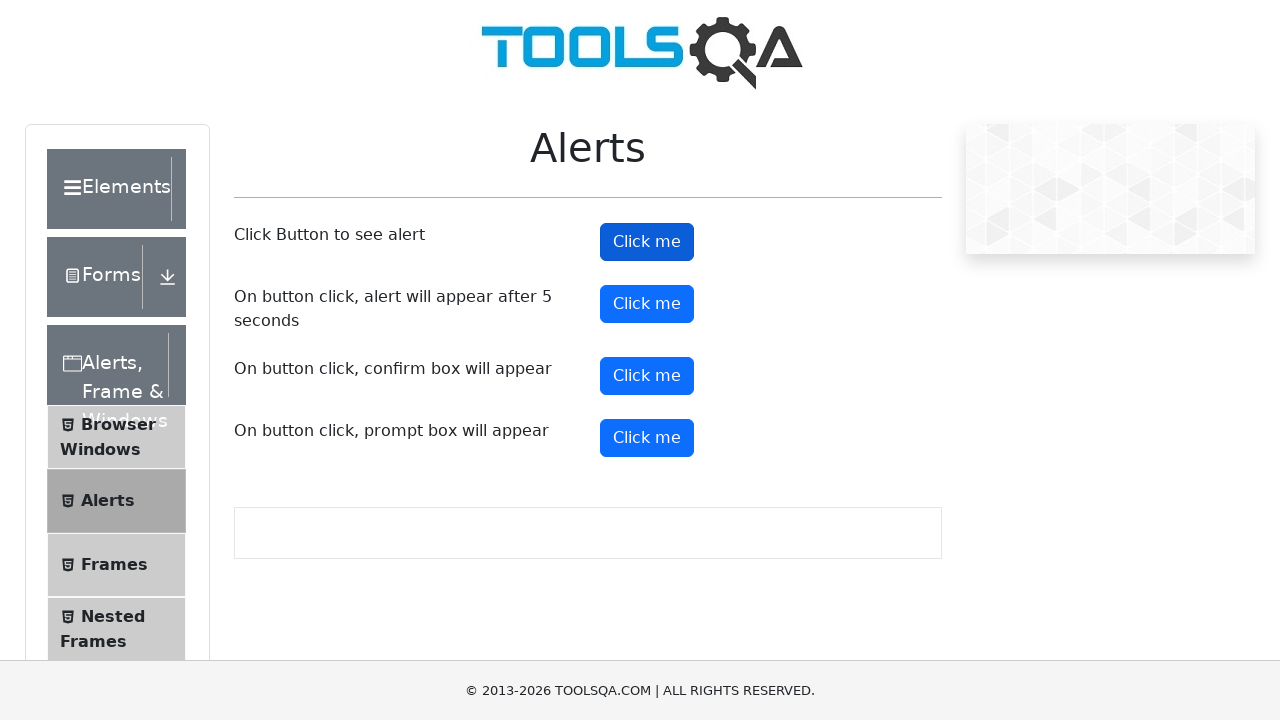

Waited for alert handling to complete
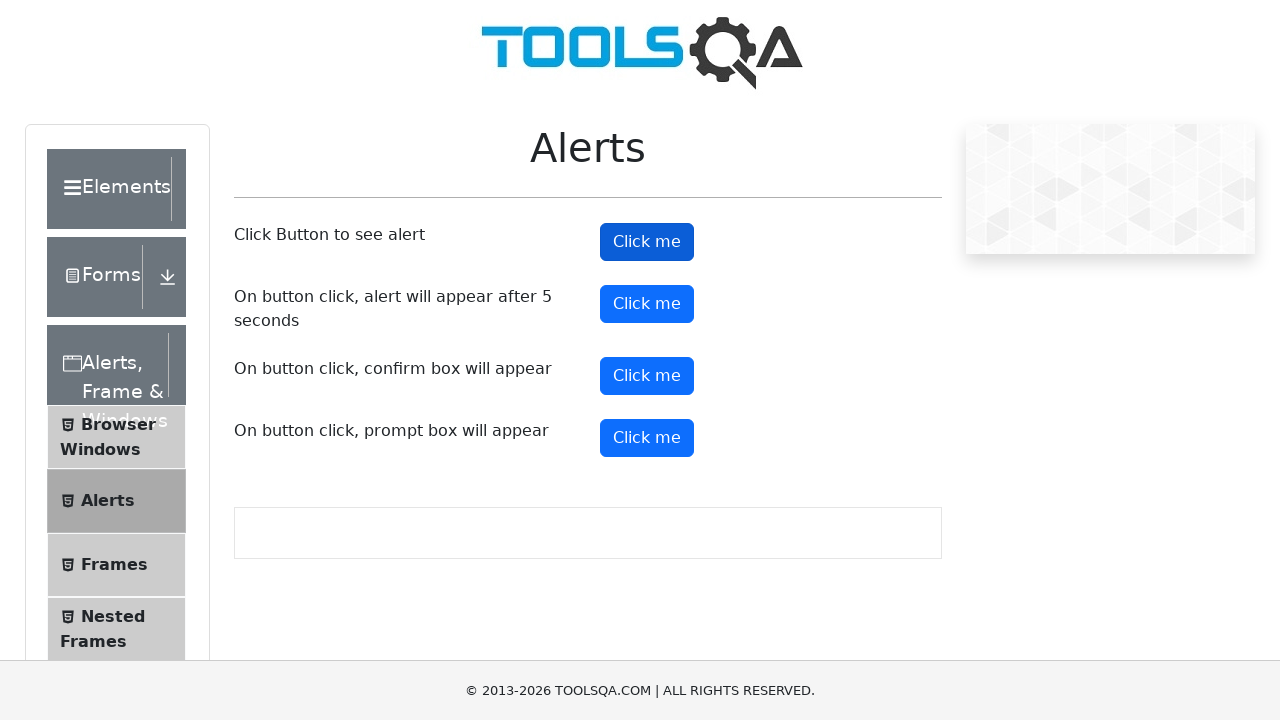

Clicked the timer alert button at (647, 304) on button#timerAlertButton
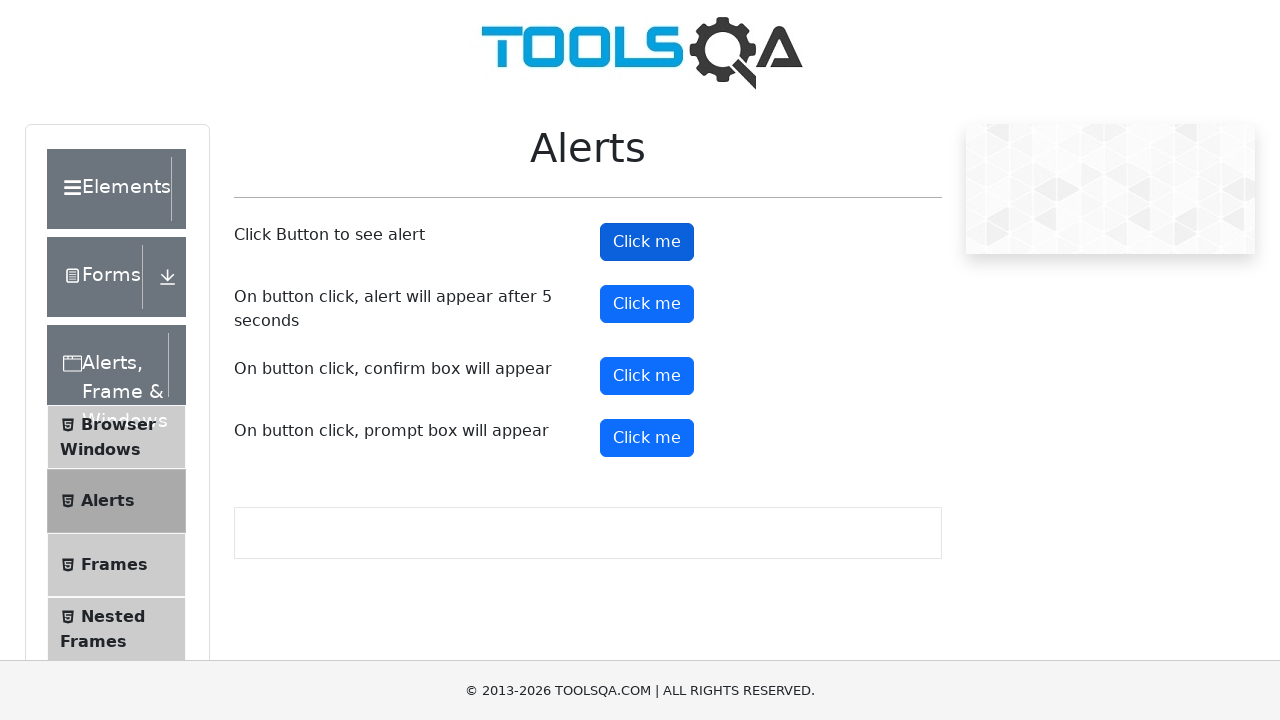

Waited for and accepted the timed alert (appeared after 5 seconds)
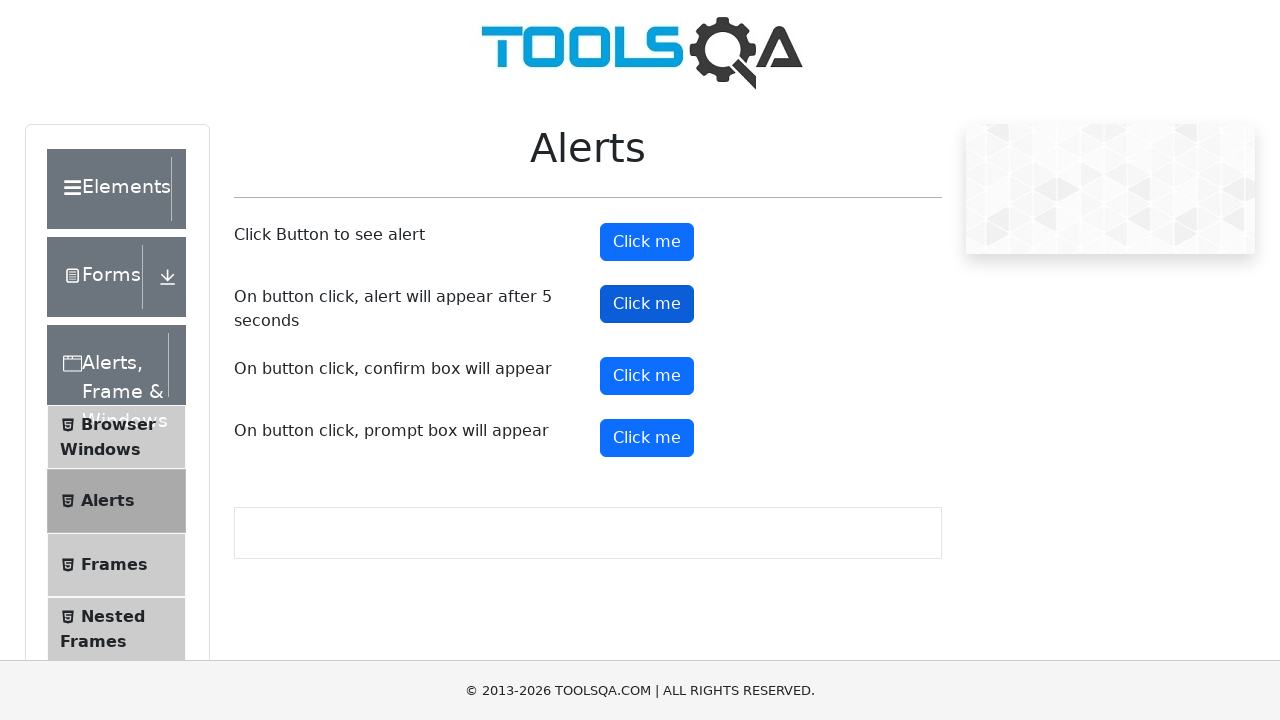

Set up dialog handler to dismiss the confirmation alert
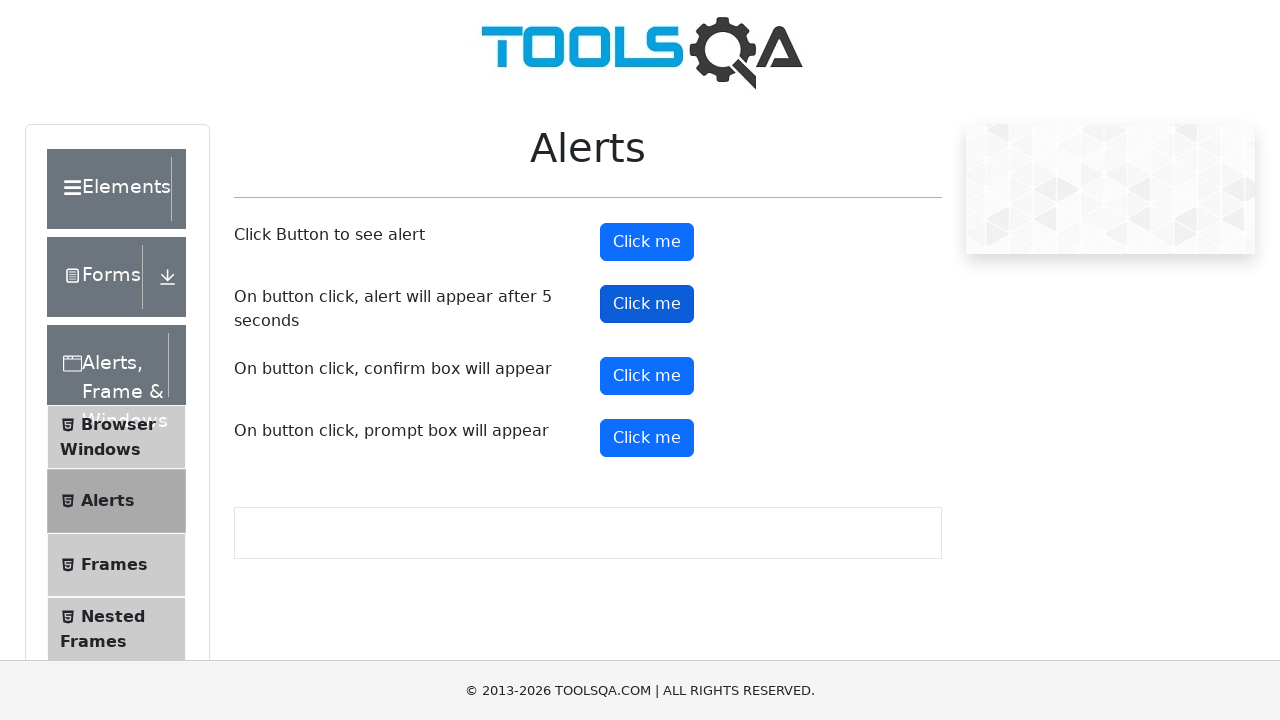

Clicked the confirm button at (647, 376) on button#confirmButton
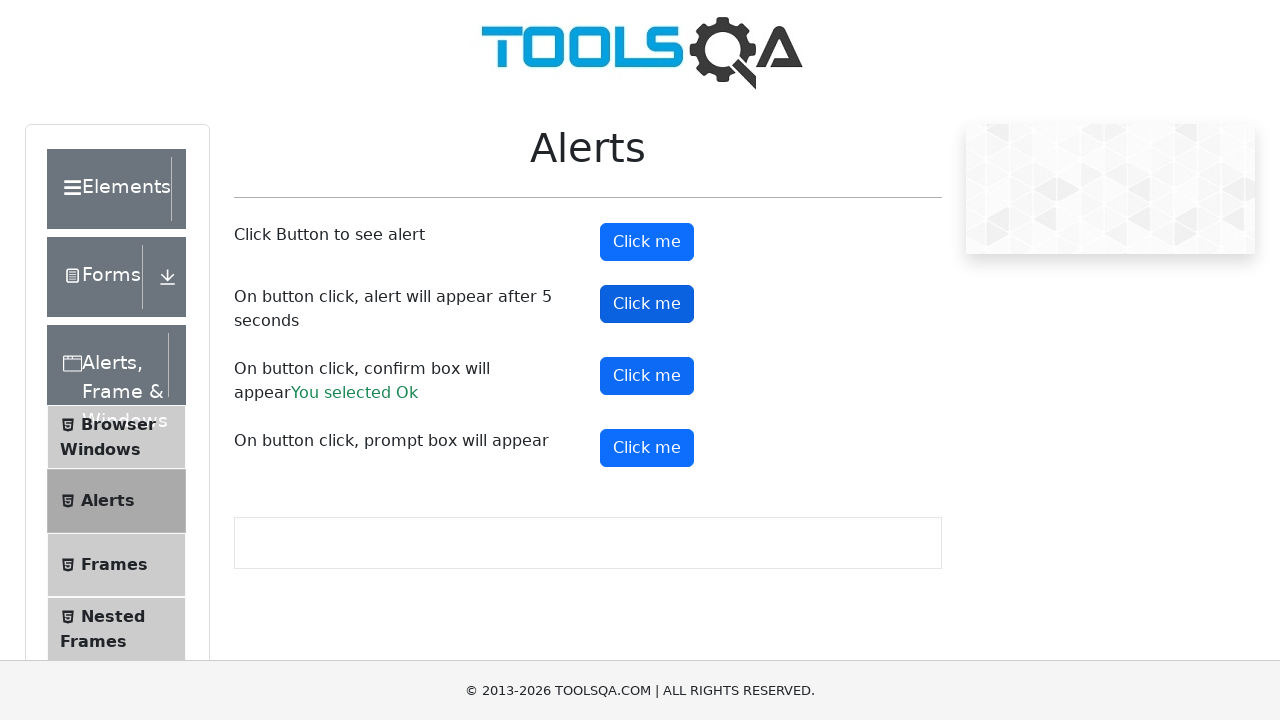

Verified the cancel result text appeared after dismissing the confirmation alert
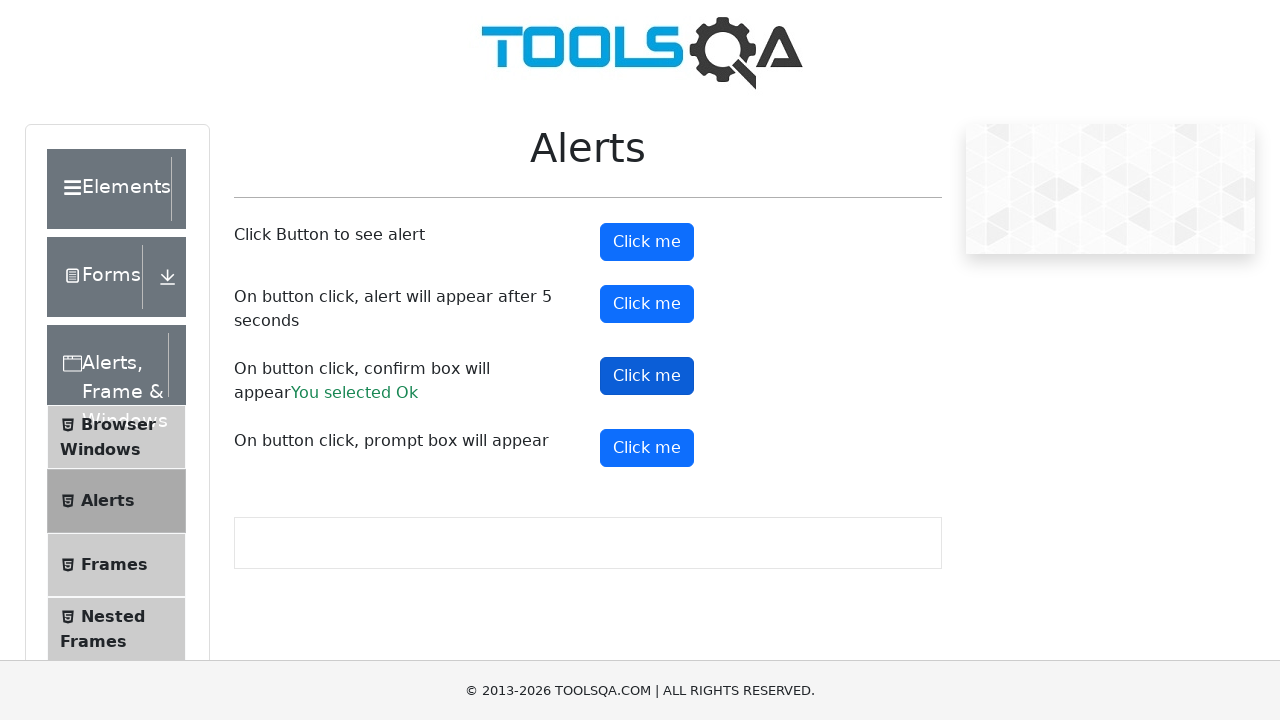

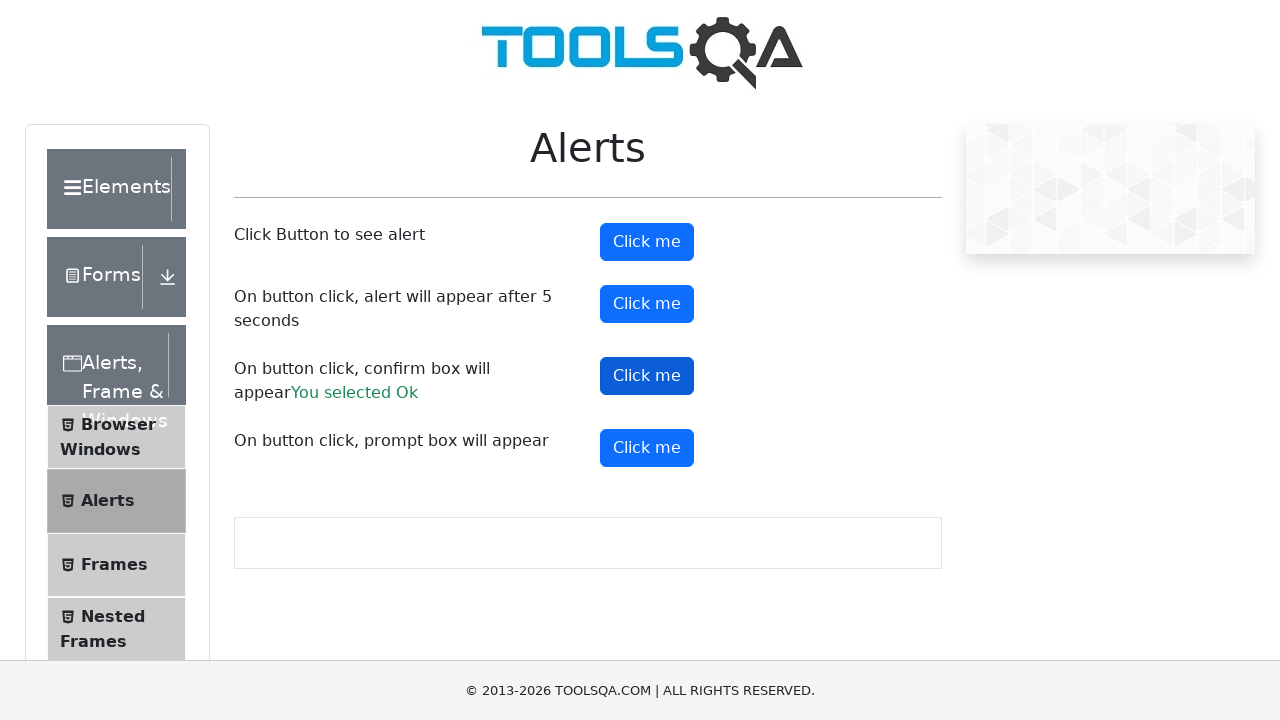